Tests dynamic controls using explicit waits, clicking Remove button to verify "It's gone!" message, then Add button to verify "It's back!" message

Starting URL: https://the-internet.herokuapp.com/dynamic_controls

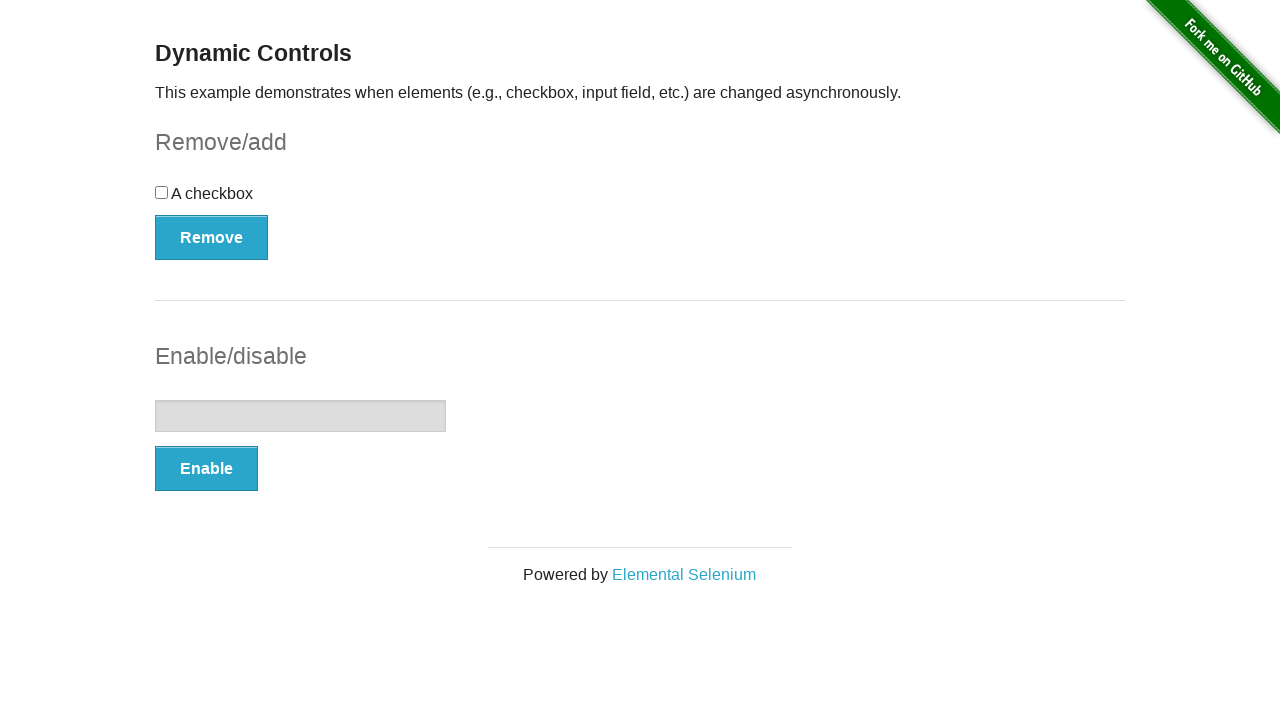

Waited for Remove button to become visible
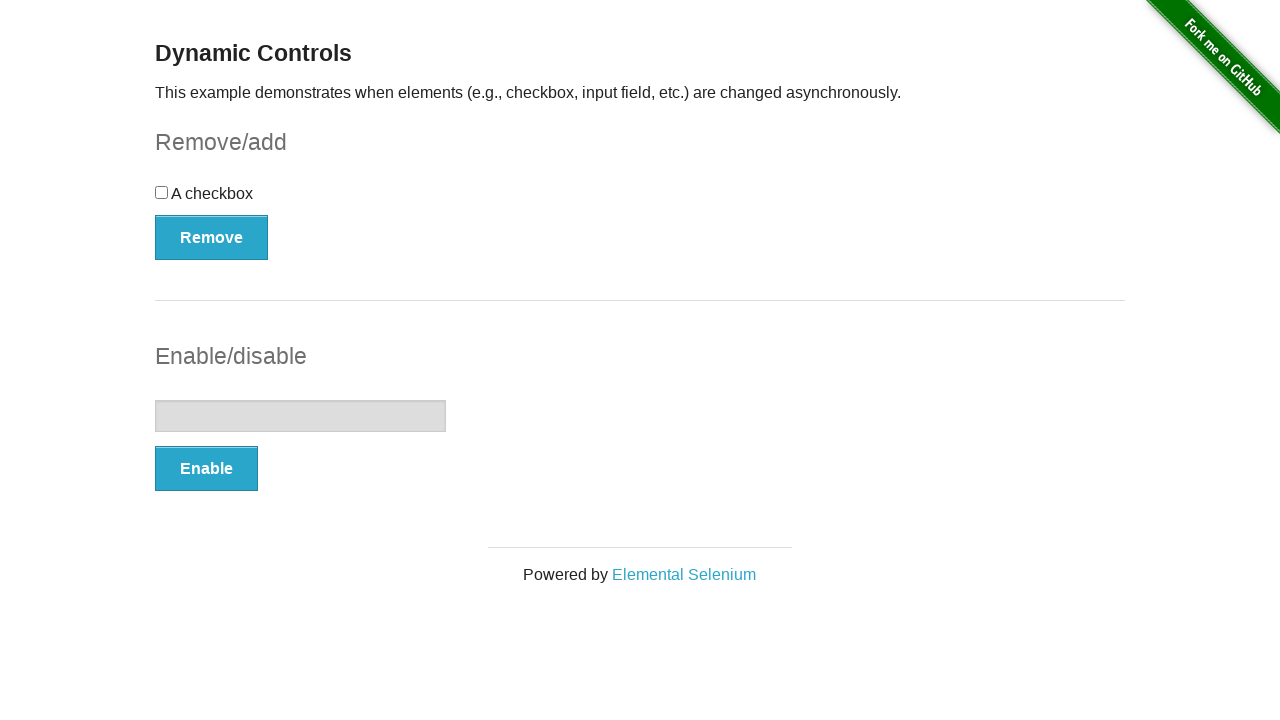

Clicked Remove button at (212, 237) on button[onclick='swapCheckbox()']
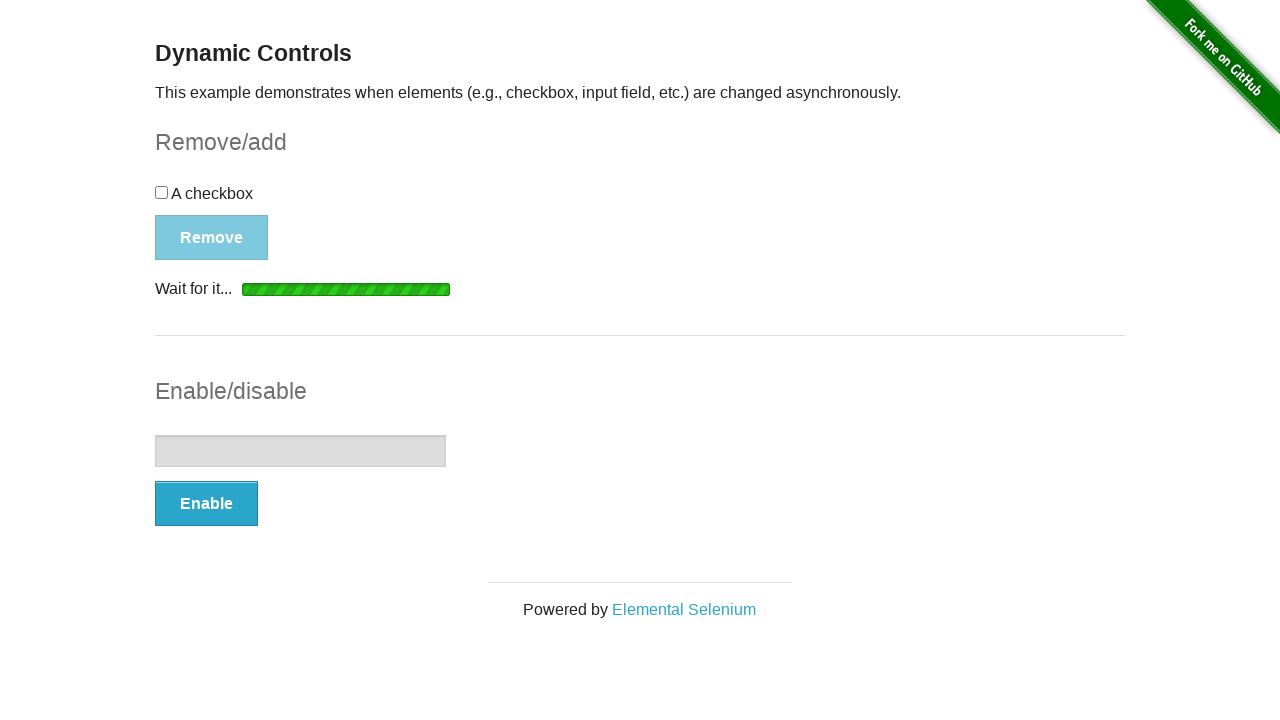

Waited for message to appear after clicking Remove
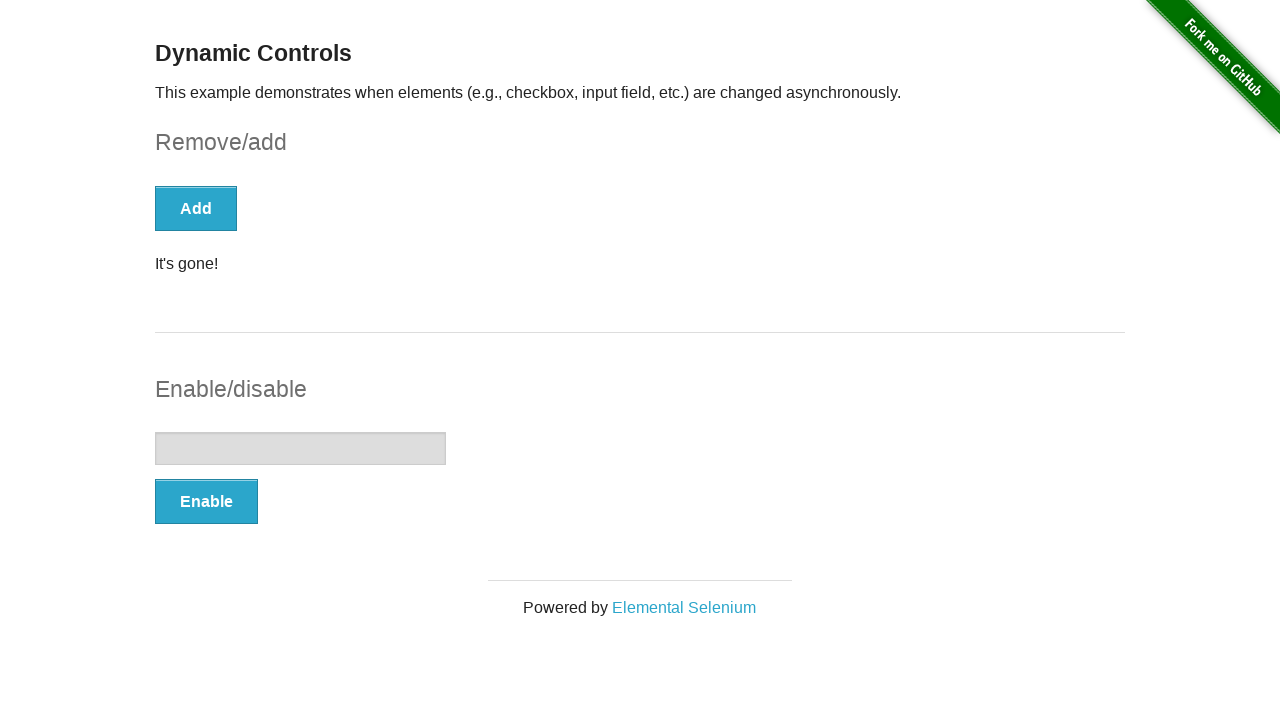

Located the message element
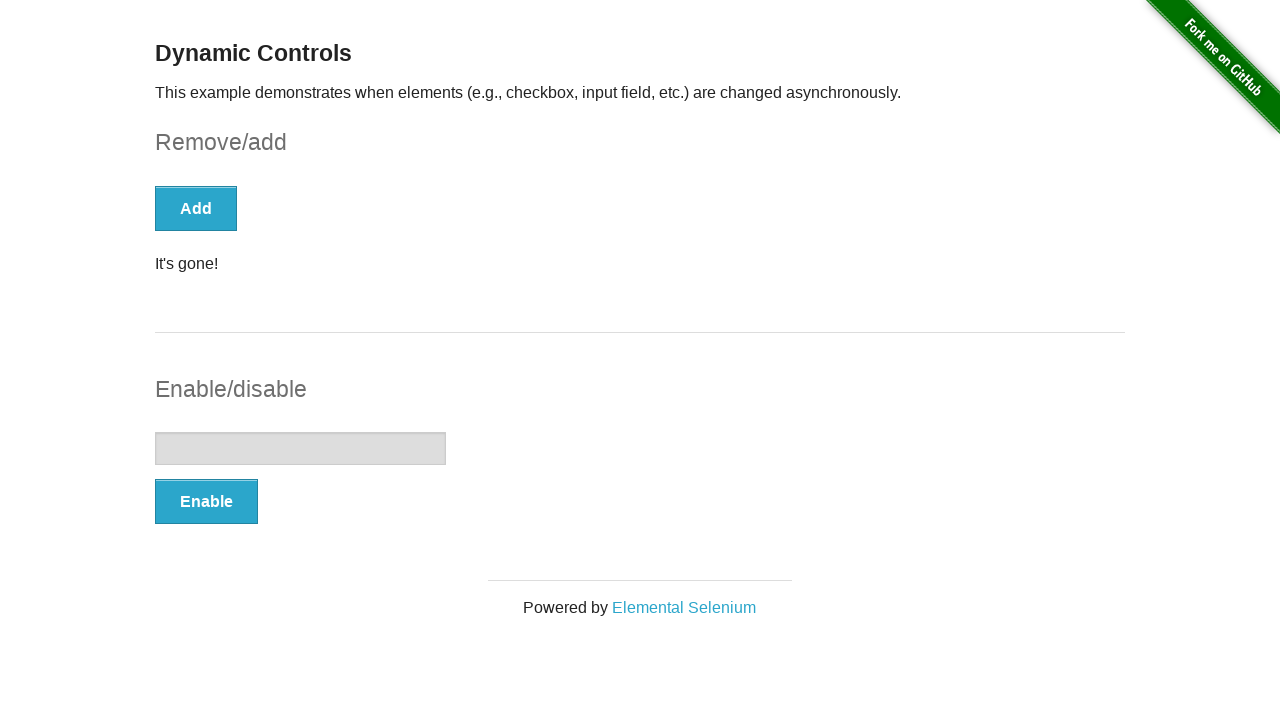

Verified 'It's gone!' message is displayed
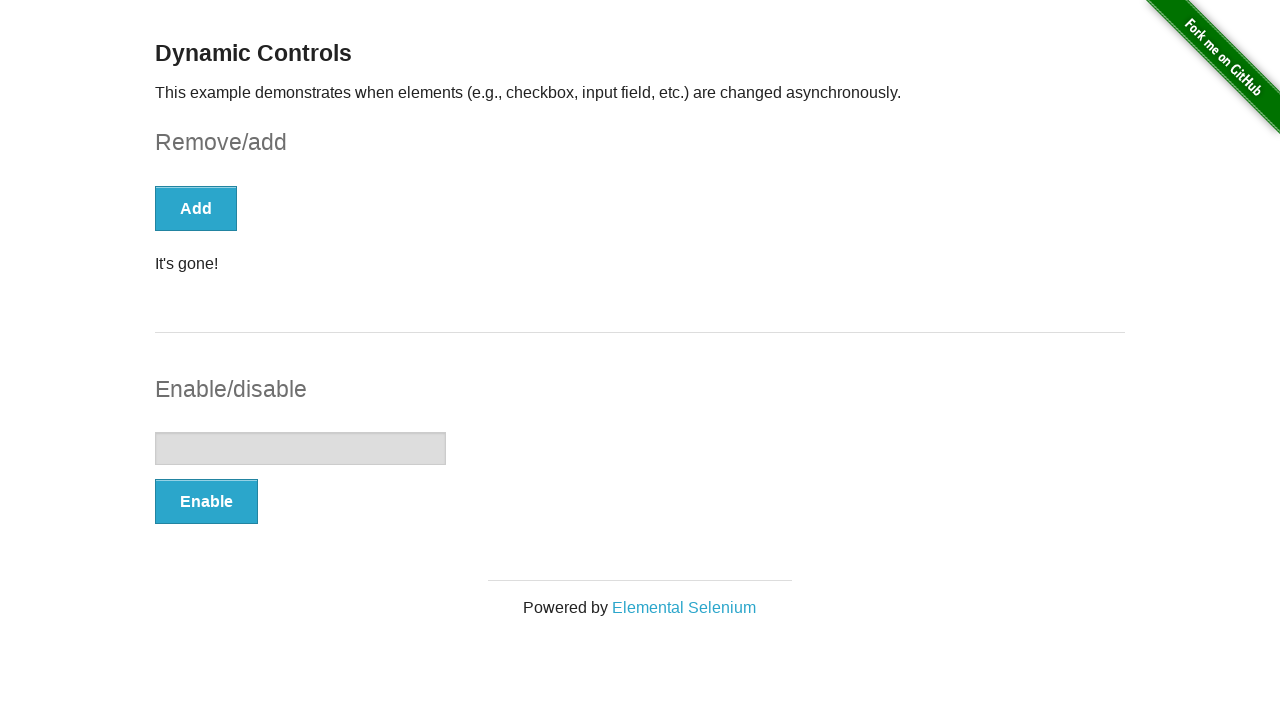

Clicked Add button at (196, 208) on button[onclick='swapCheckbox()']
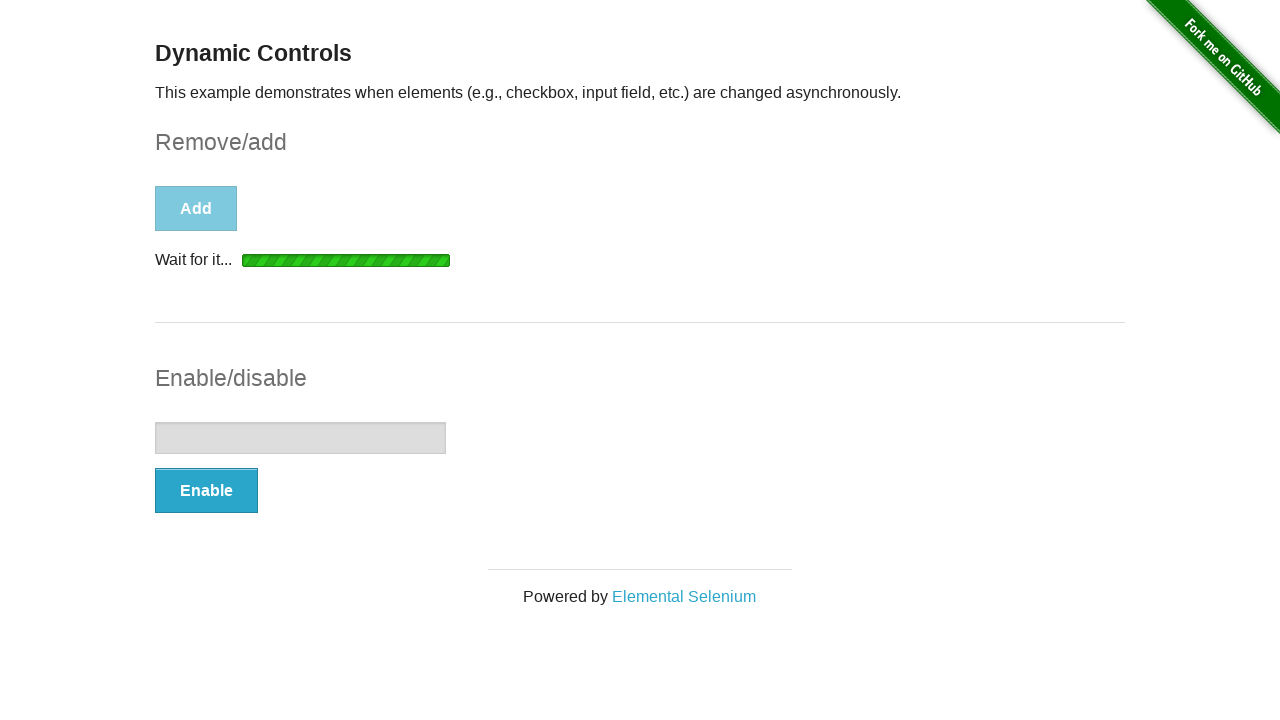

Waited for message to appear after clicking Add
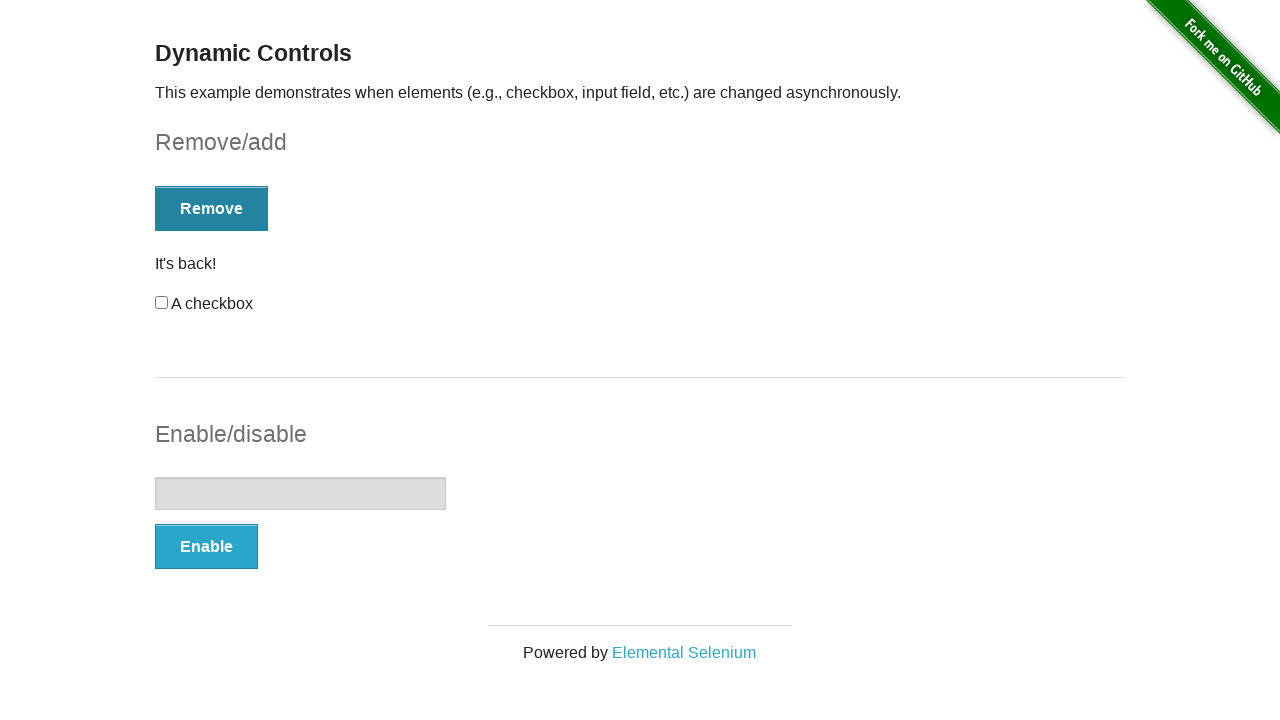

Located the message element
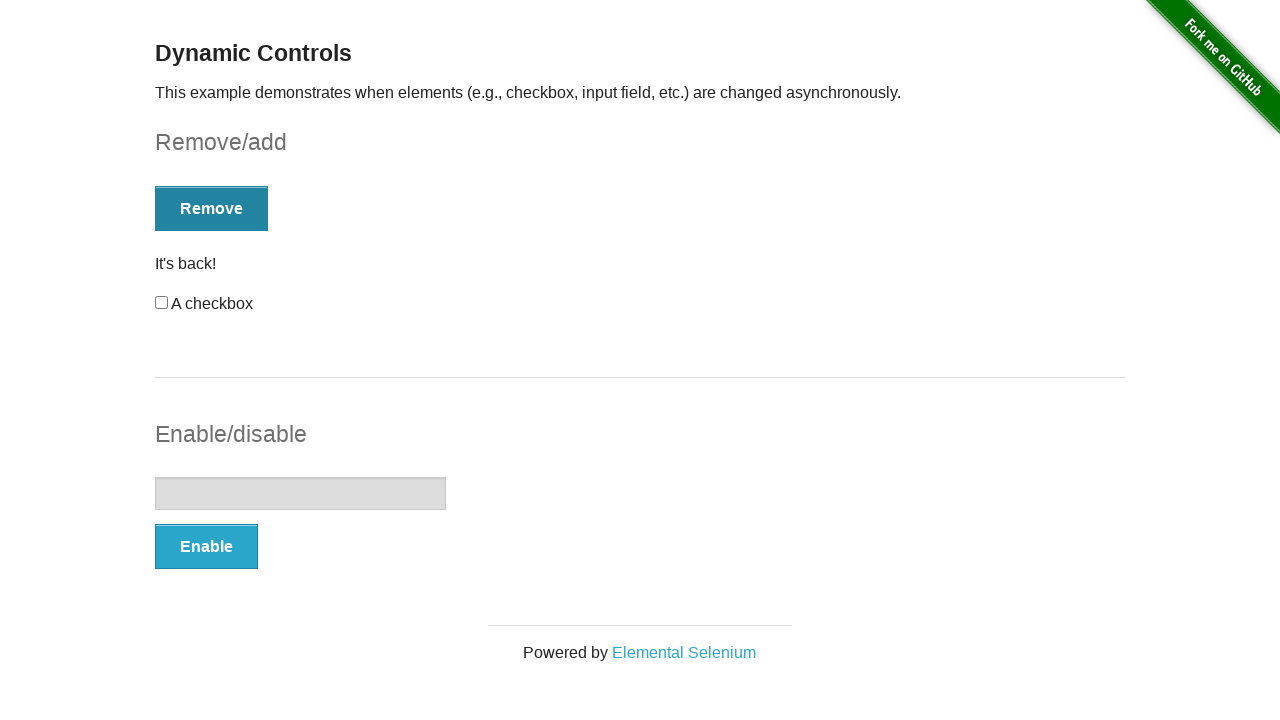

Verified 'It's back!' message is displayed
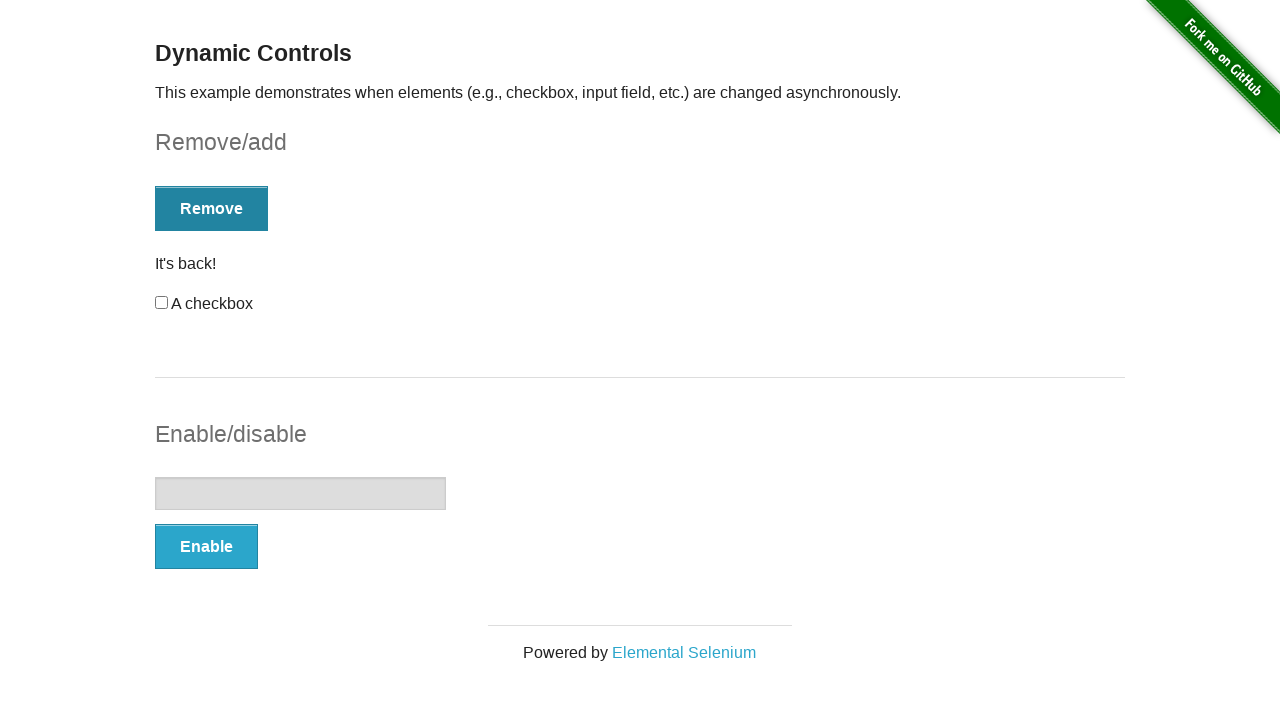

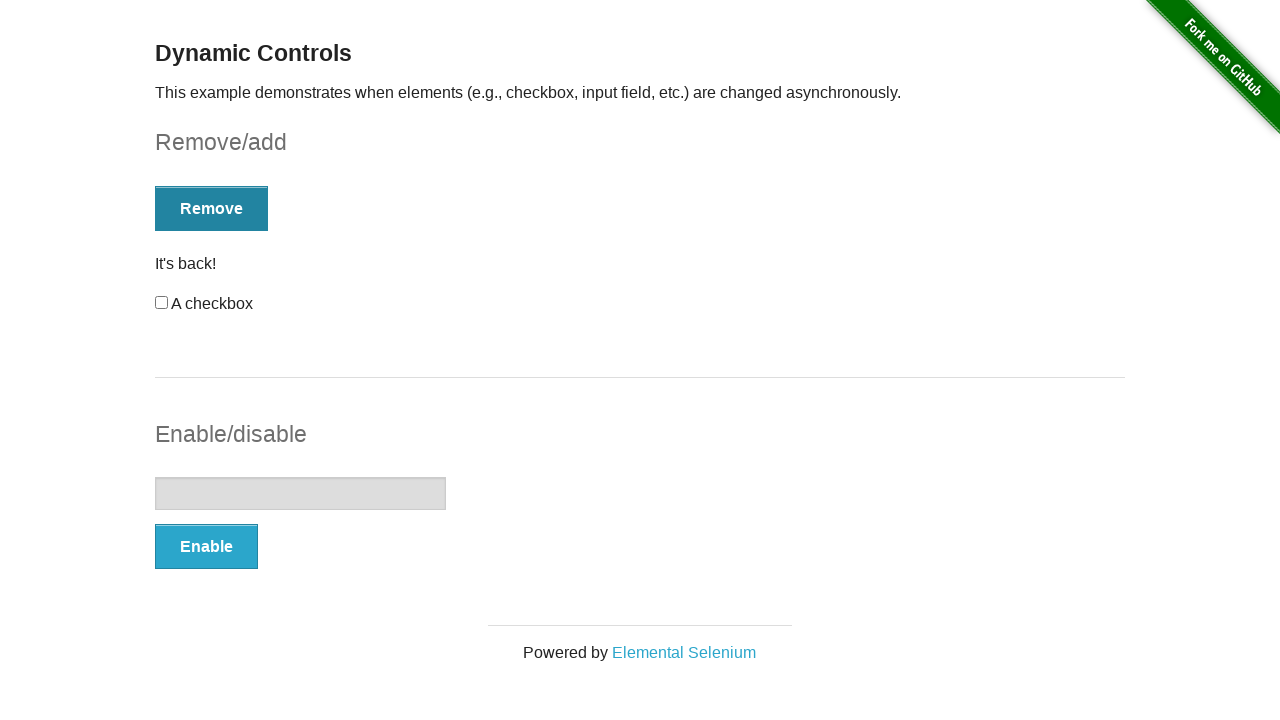